Tests deleting a todo item by adding an item, hovering over it to reveal the delete button, and clicking delete

Starting URL: https://demo.playwright.dev/todomvc/#/

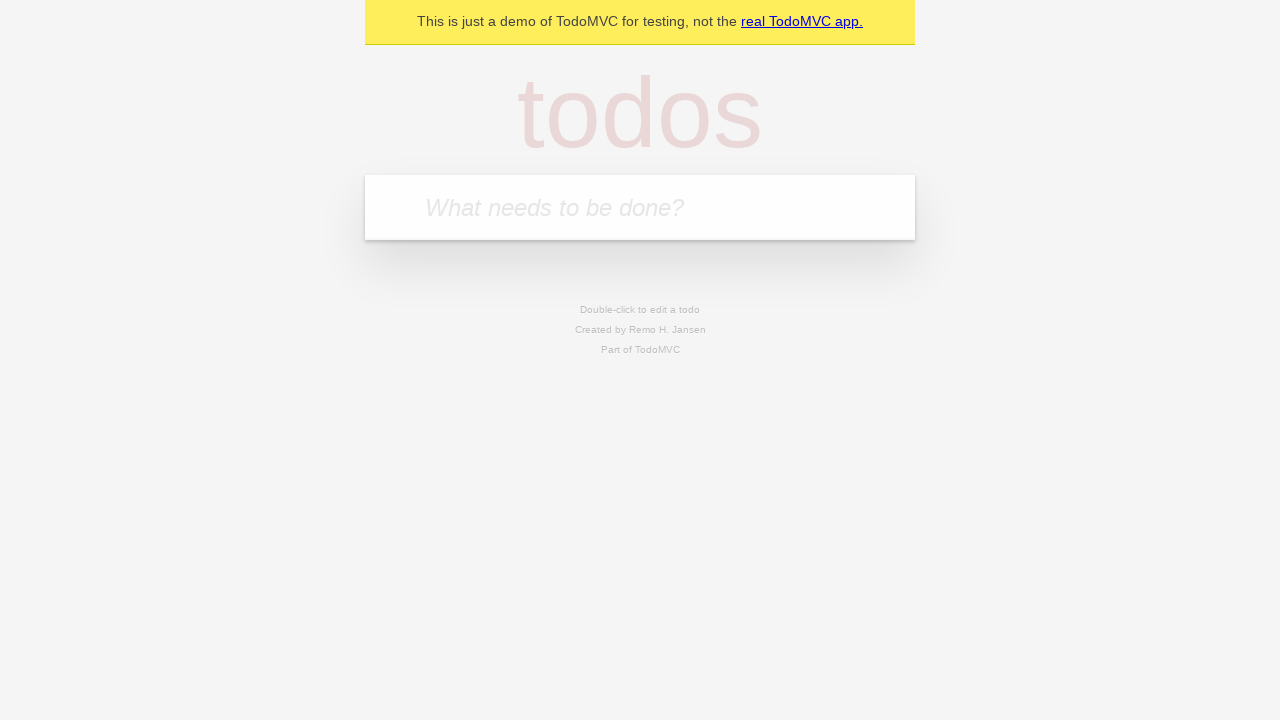

Todo input field is visible
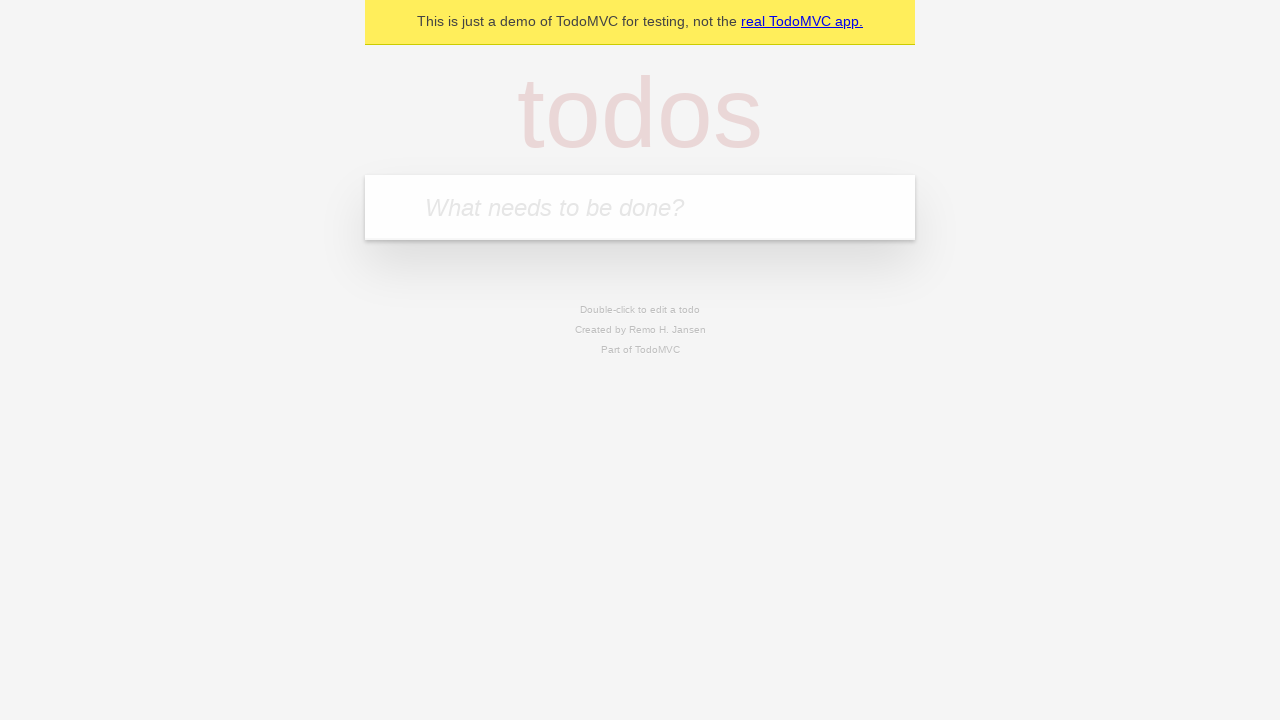

Typed 'Item To Delete' in the todo input field on internal:attr=[placeholder="What needs to be done?"i]
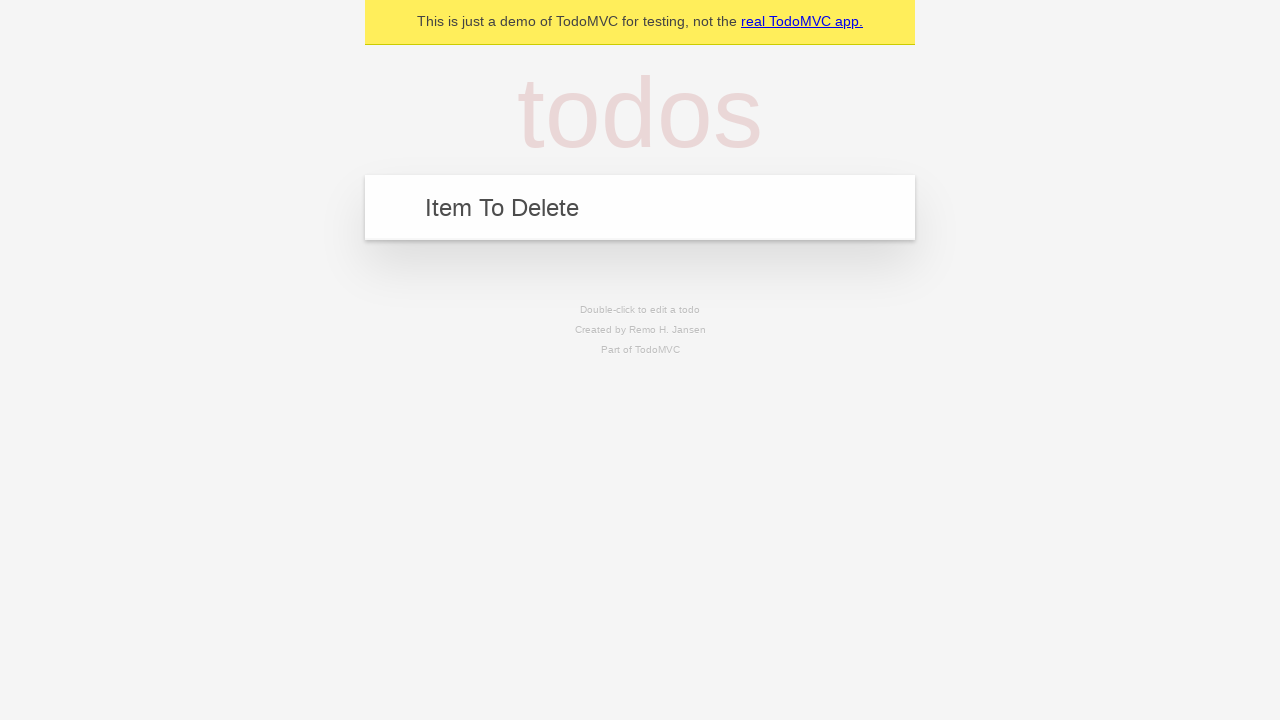

Pressed Enter to add the todo item on internal:attr=[placeholder="What needs to be done?"i]
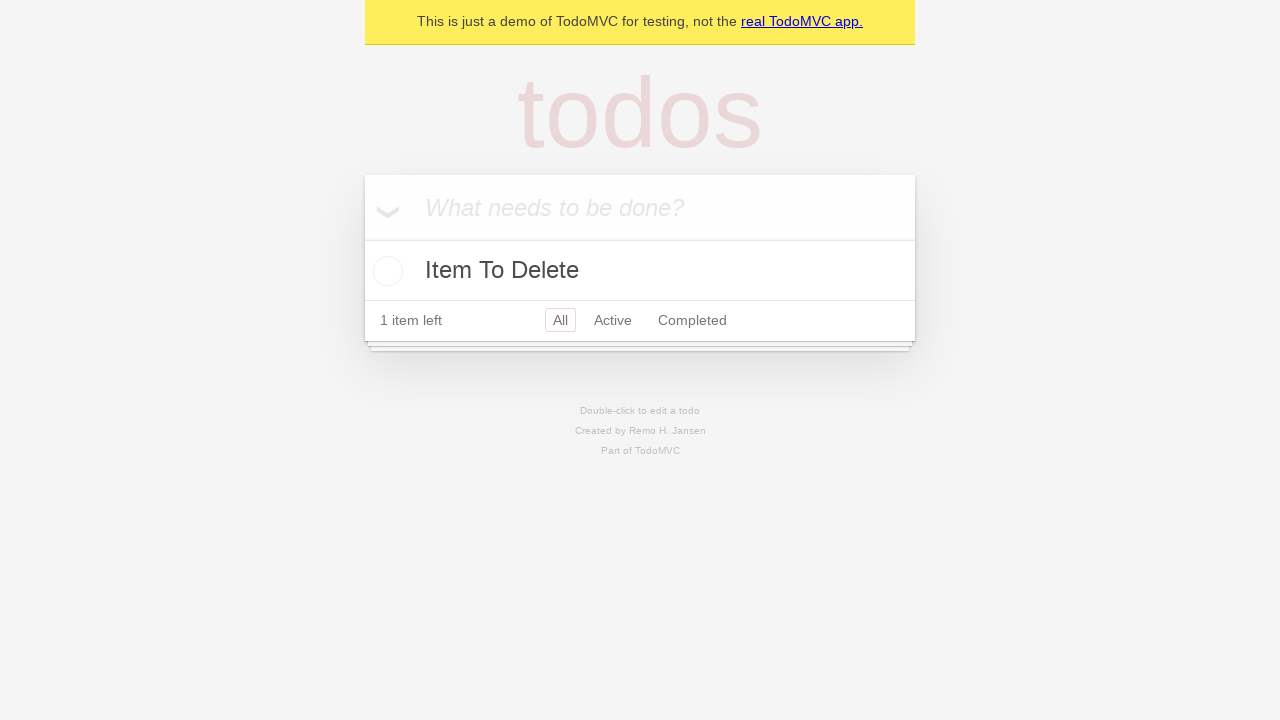

Todo item 'Item To Delete' appears in the list
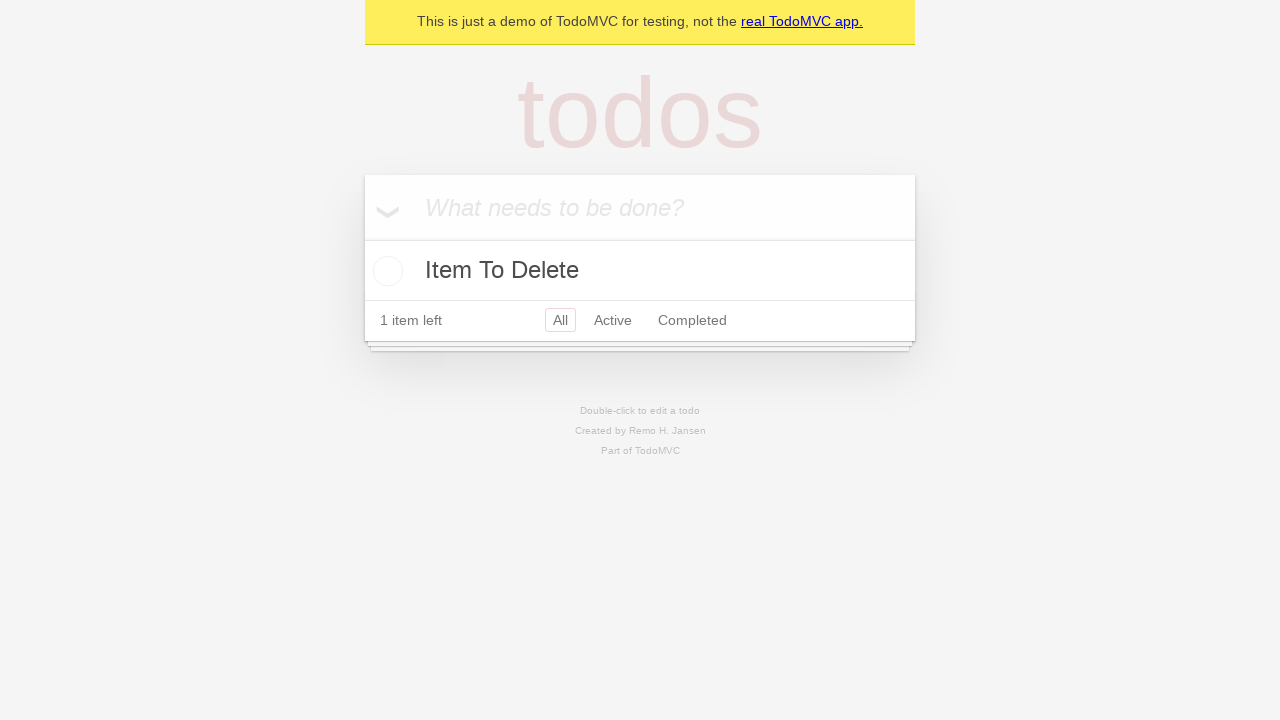

Hovered over the todo item to reveal the delete button at (640, 271) on internal:role=listitem >> internal:has-text="Item To Delete"i
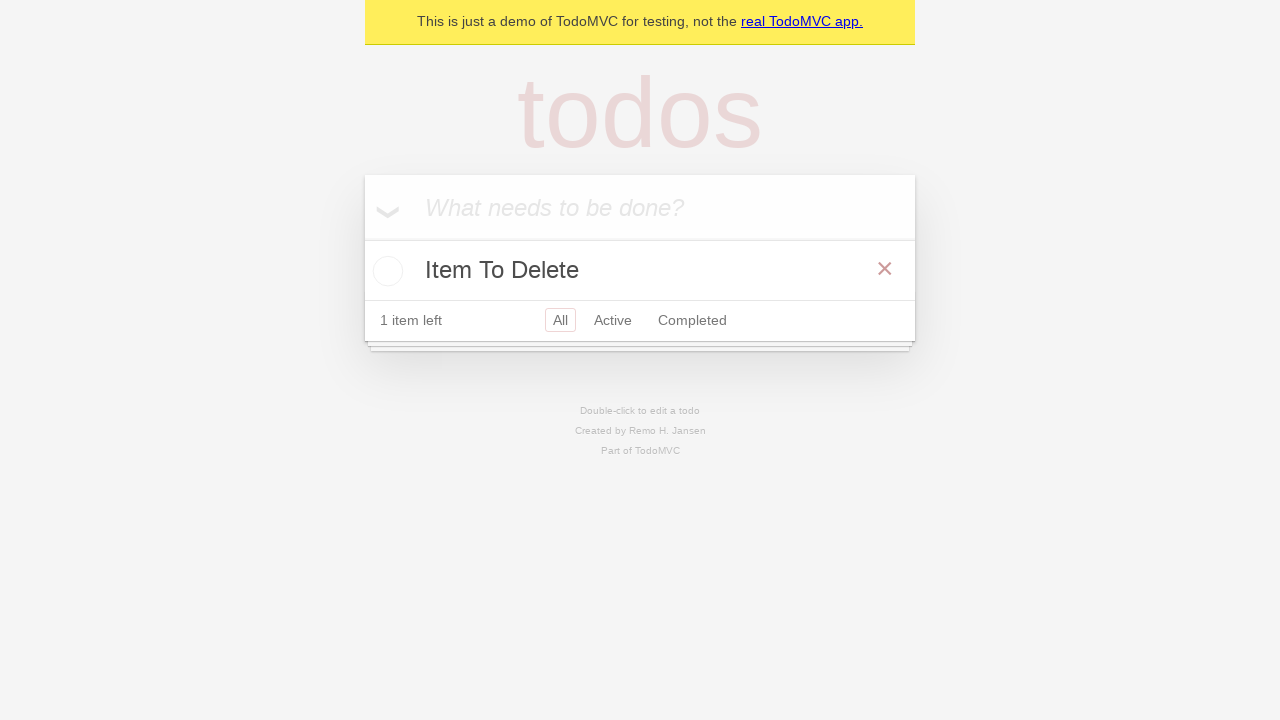

Clicked the delete button to remove the todo item at (885, 269) on internal:role=listitem >> internal:has-text="Item To Delete"i >> internal:label=
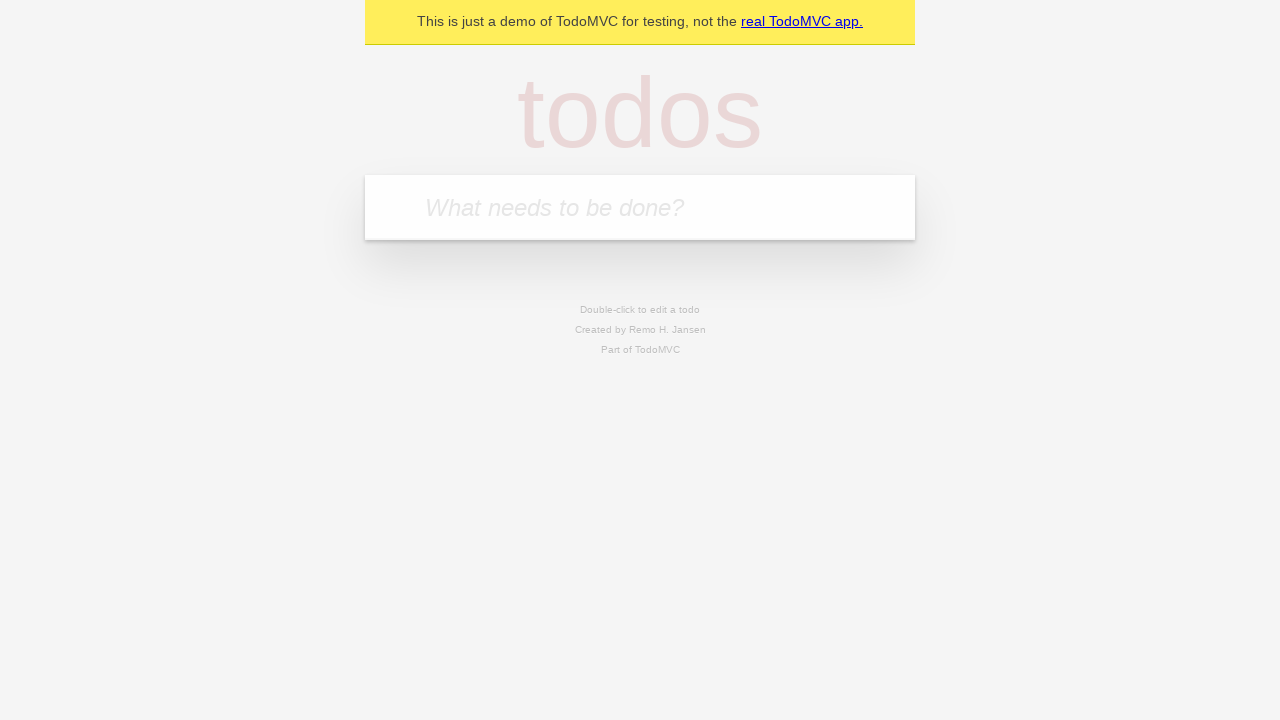

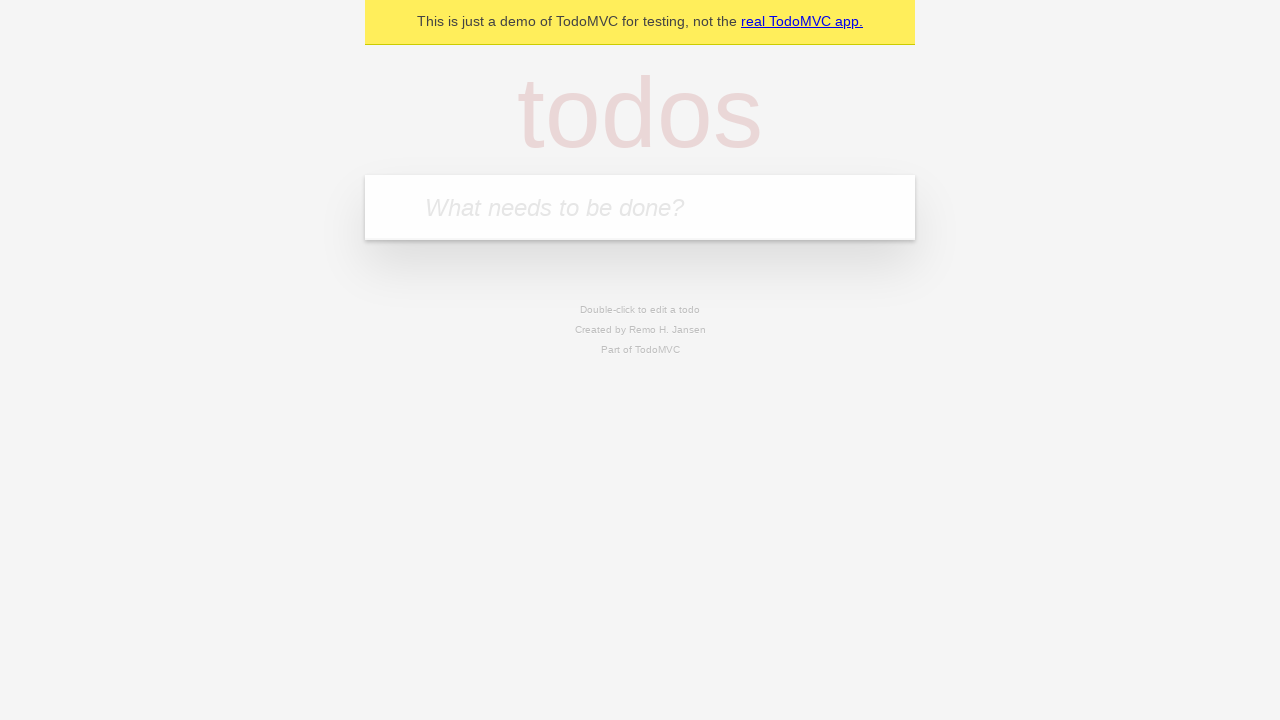